Tests window handling functionality by clicking a link that opens a new window, switching to it, reading text, and closing the child window

Starting URL: https://the-internet.herokuapp.com/windows

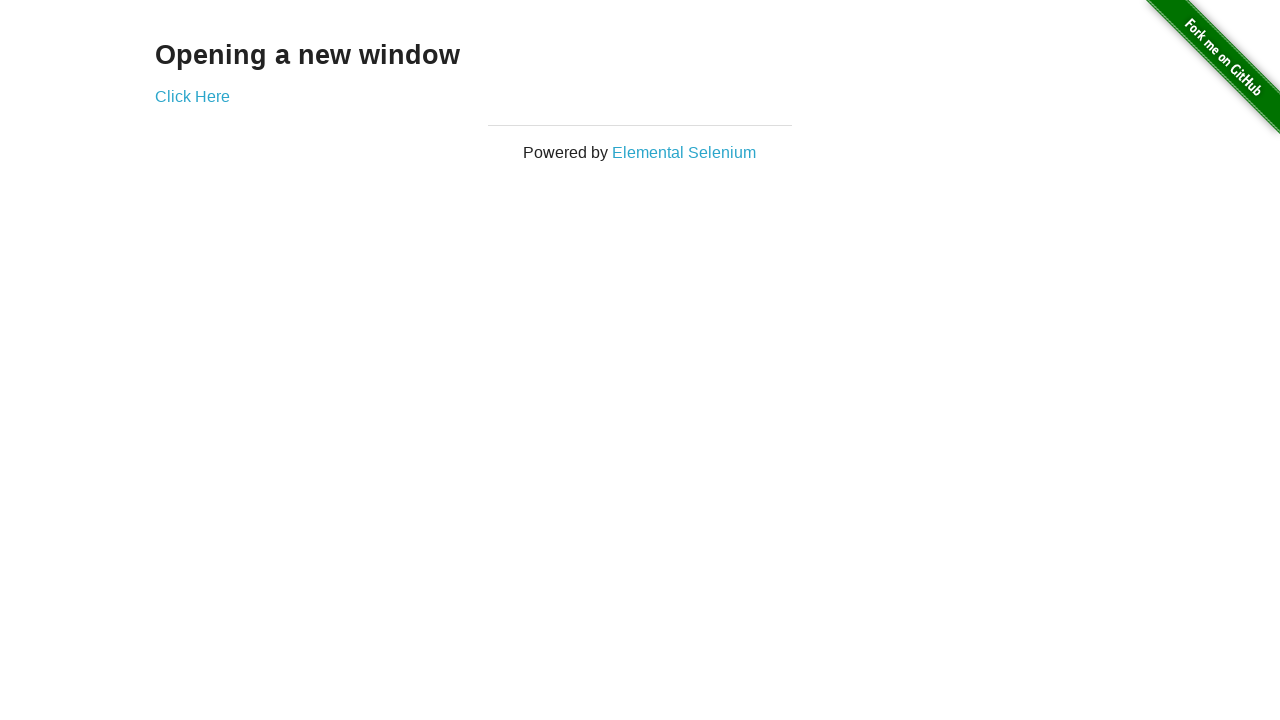

Clicked 'Click Here' link to open new window at (192, 96) on a:has-text('Click Here')
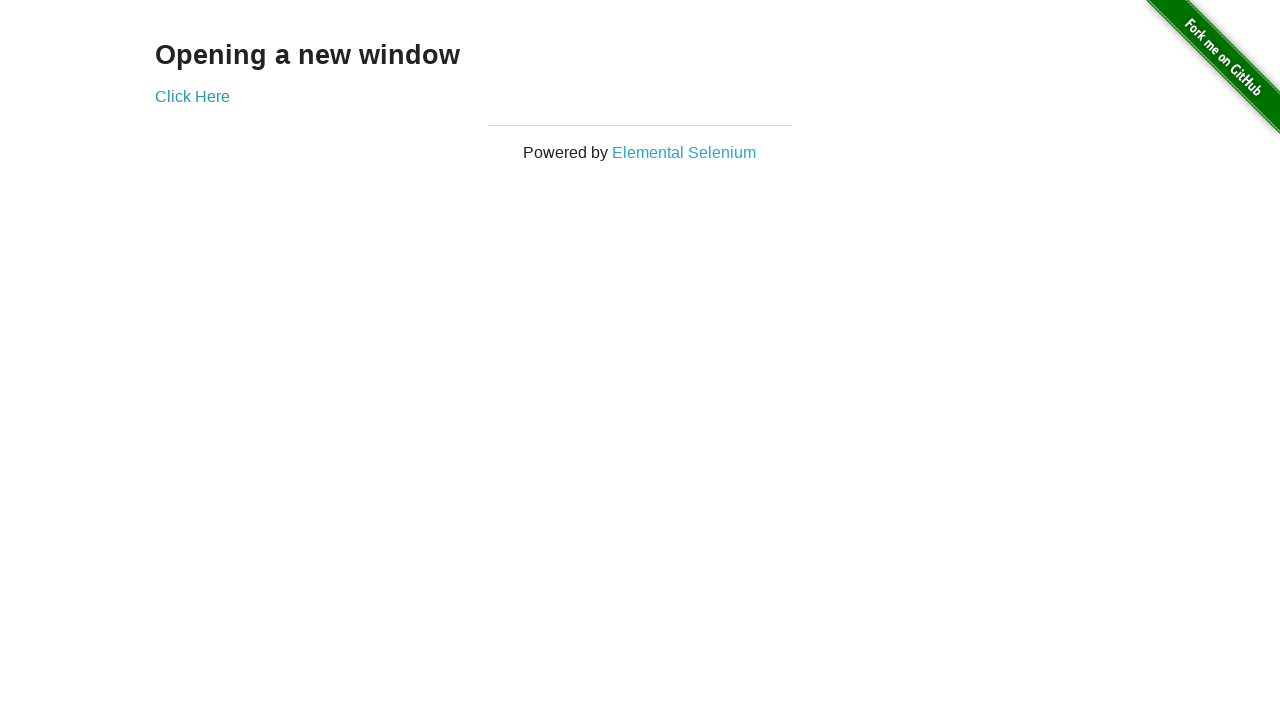

New window opened and captured
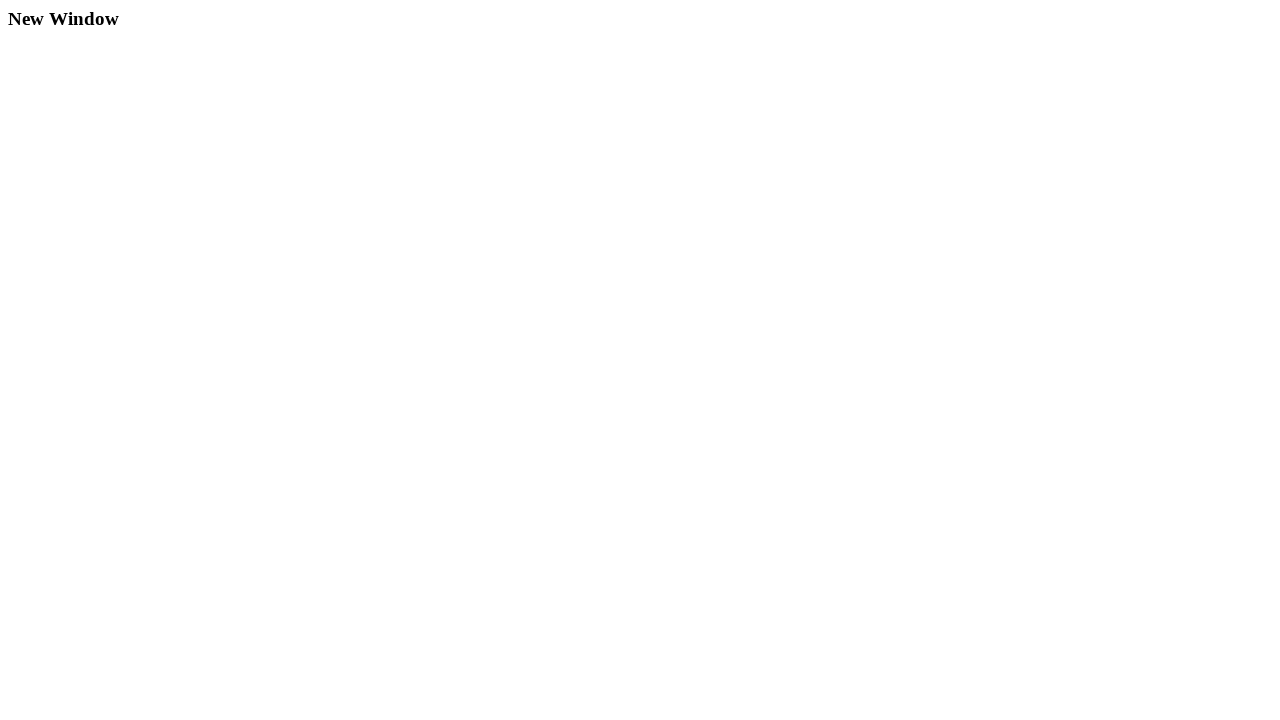

New window page loaded
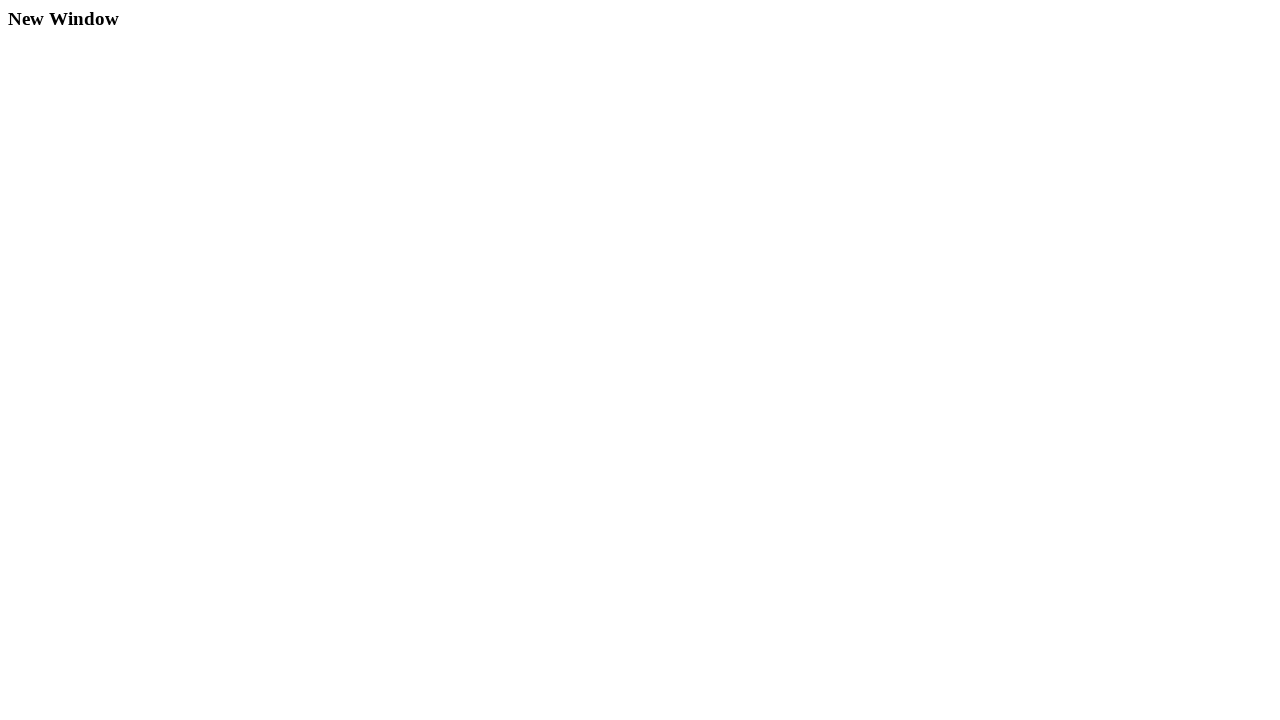

Located 'New Window' heading element
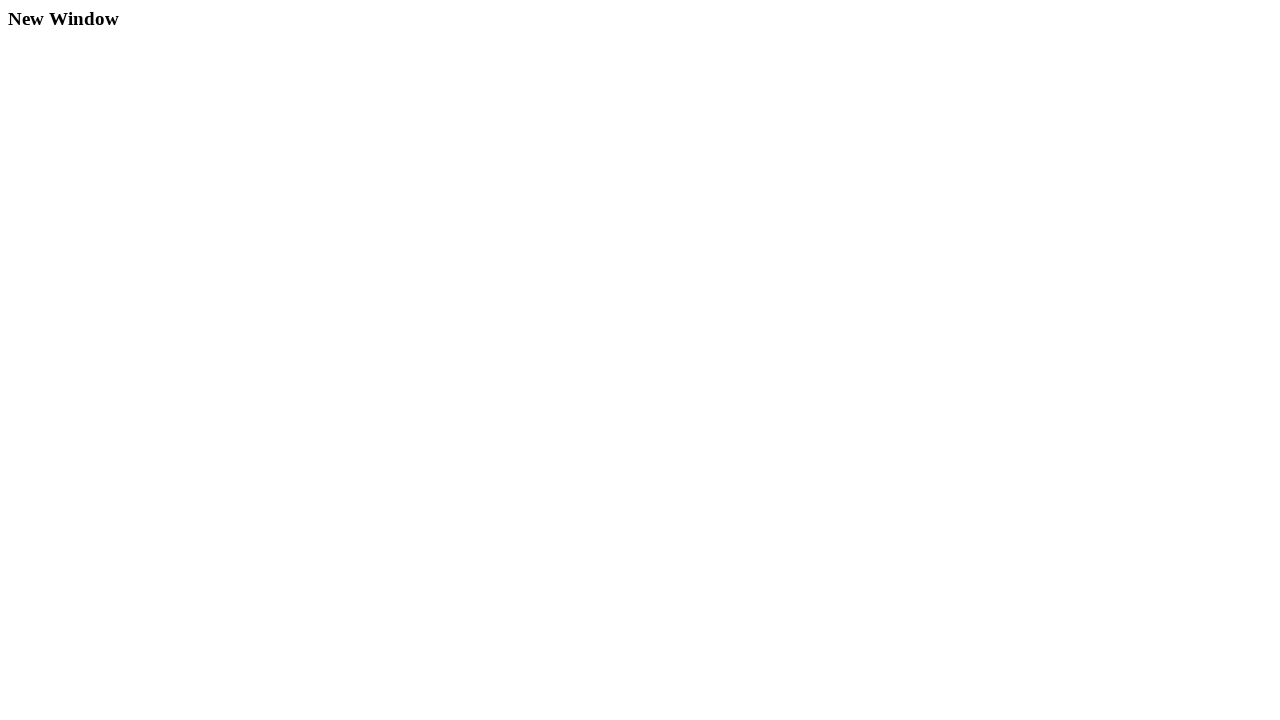

'New Window' heading is visible and ready
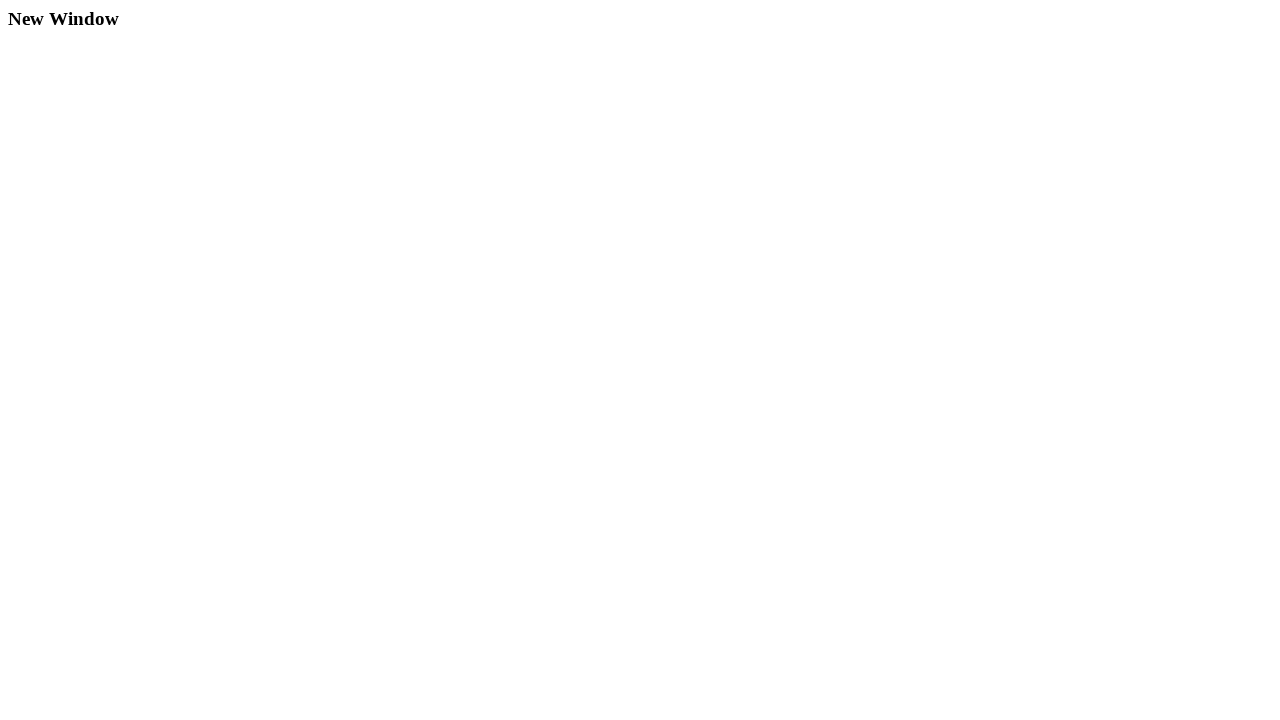

Closed the child window
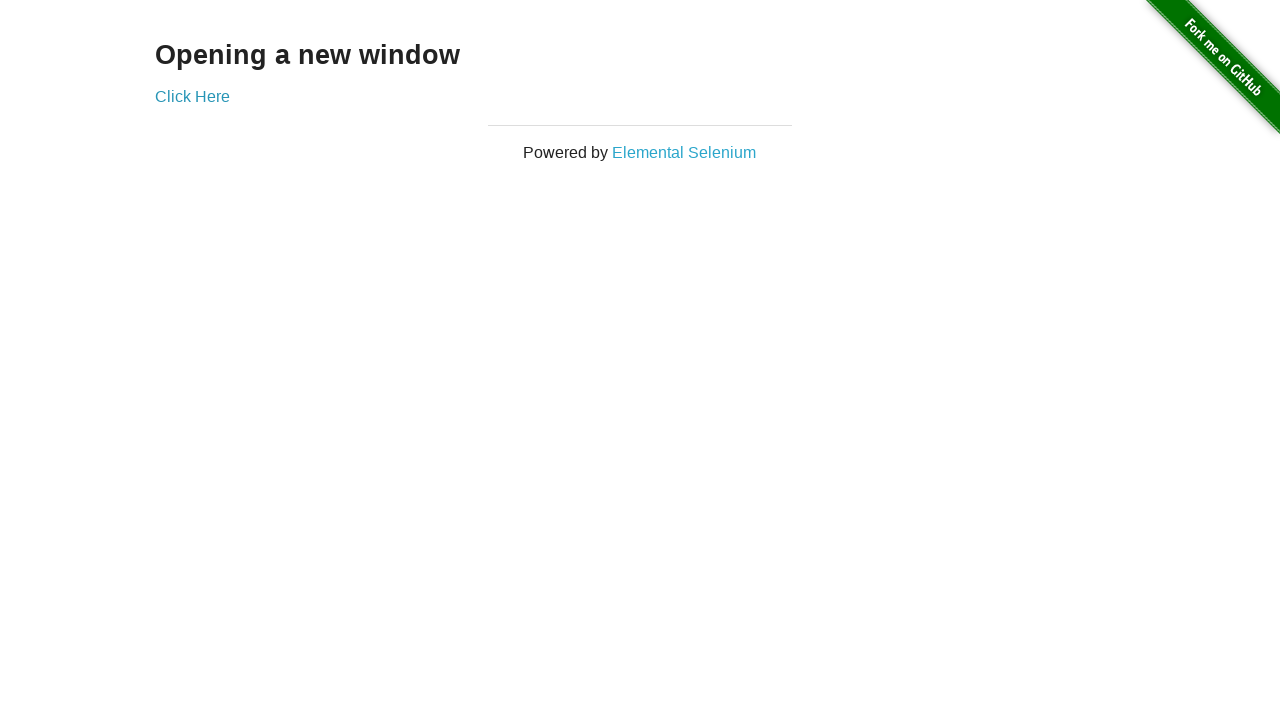

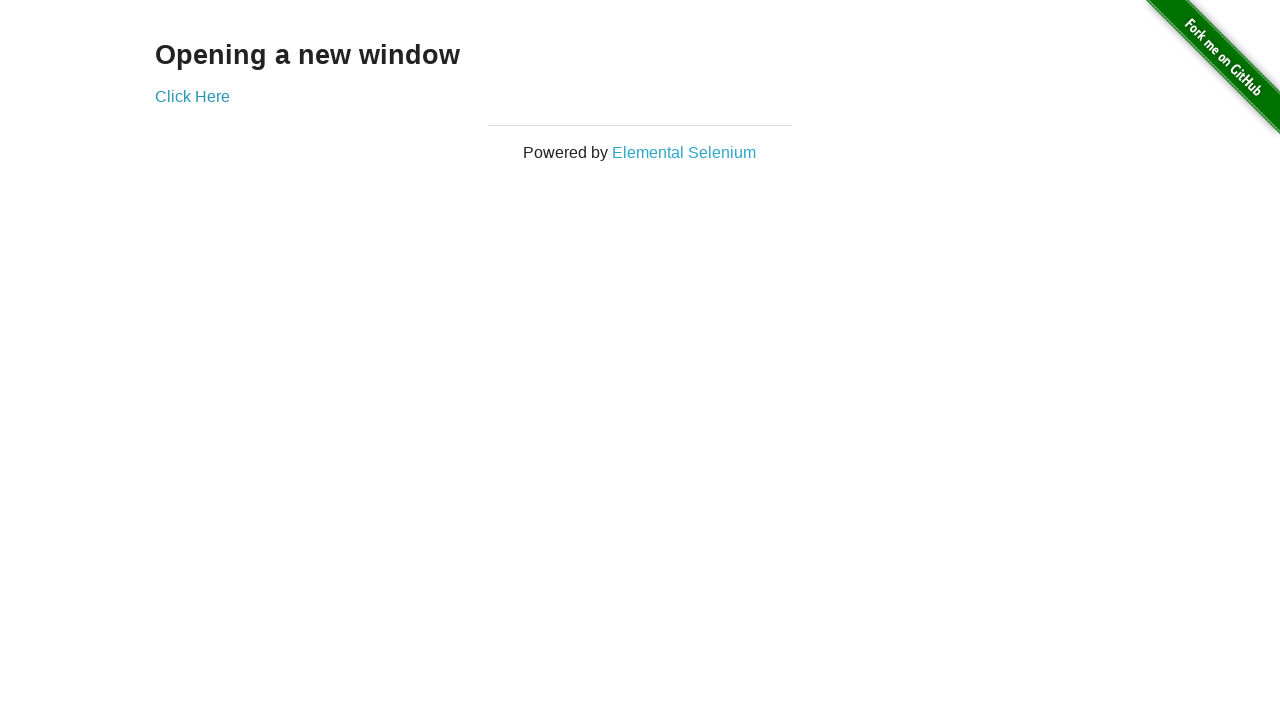